Tests that entered text is trimmed when editing a todo item

Starting URL: https://demo.playwright.dev/todomvc

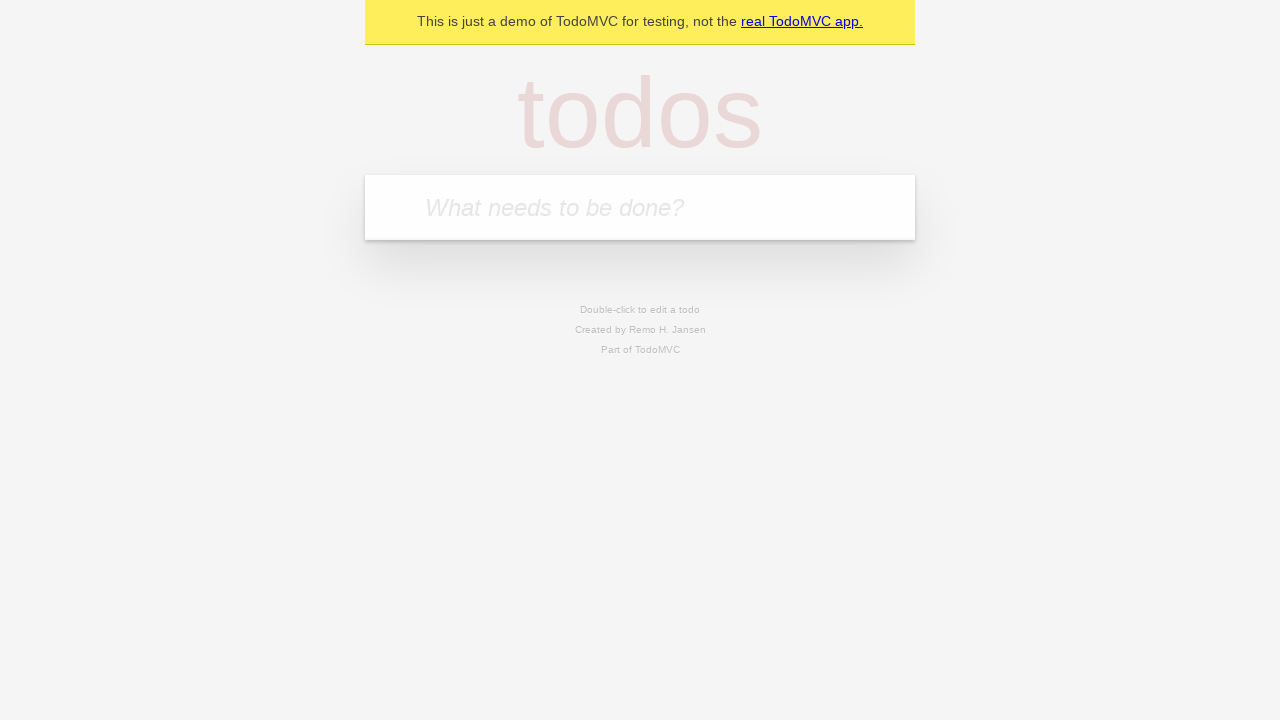

Filled todo input with 'buy some cheese' on internal:attr=[placeholder="What needs to be done?"i]
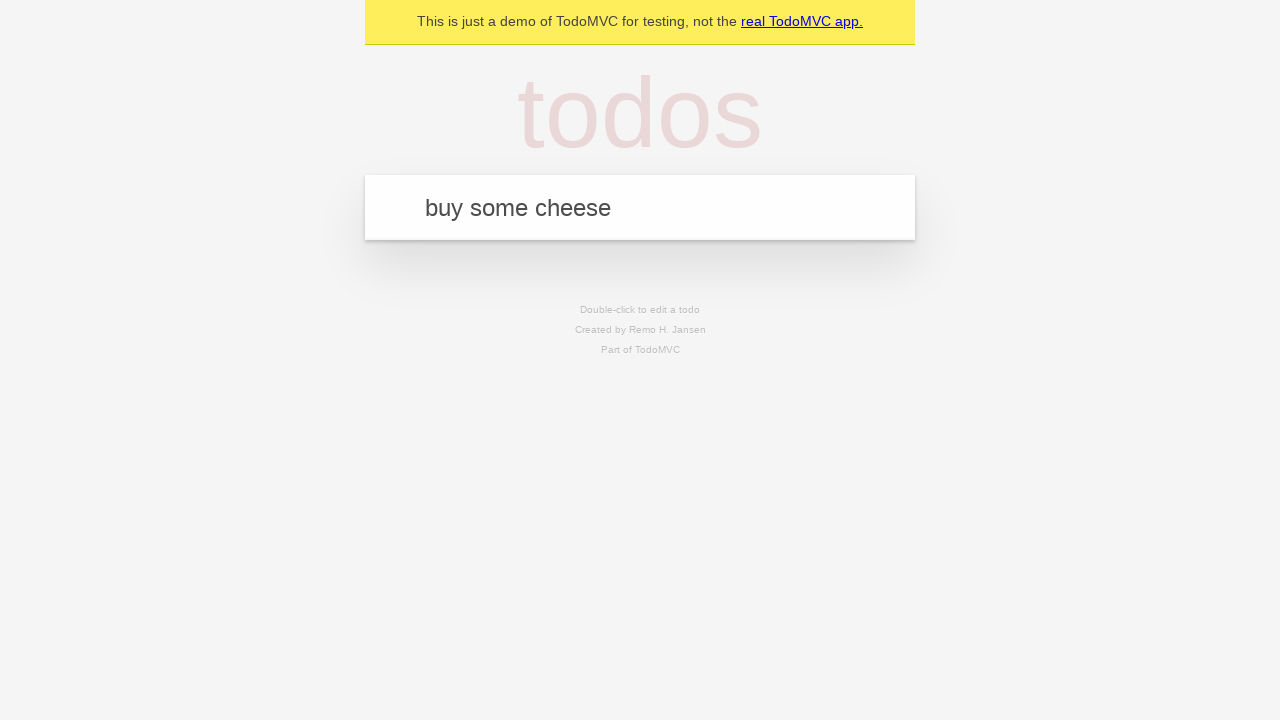

Pressed Enter to create first todo on internal:attr=[placeholder="What needs to be done?"i]
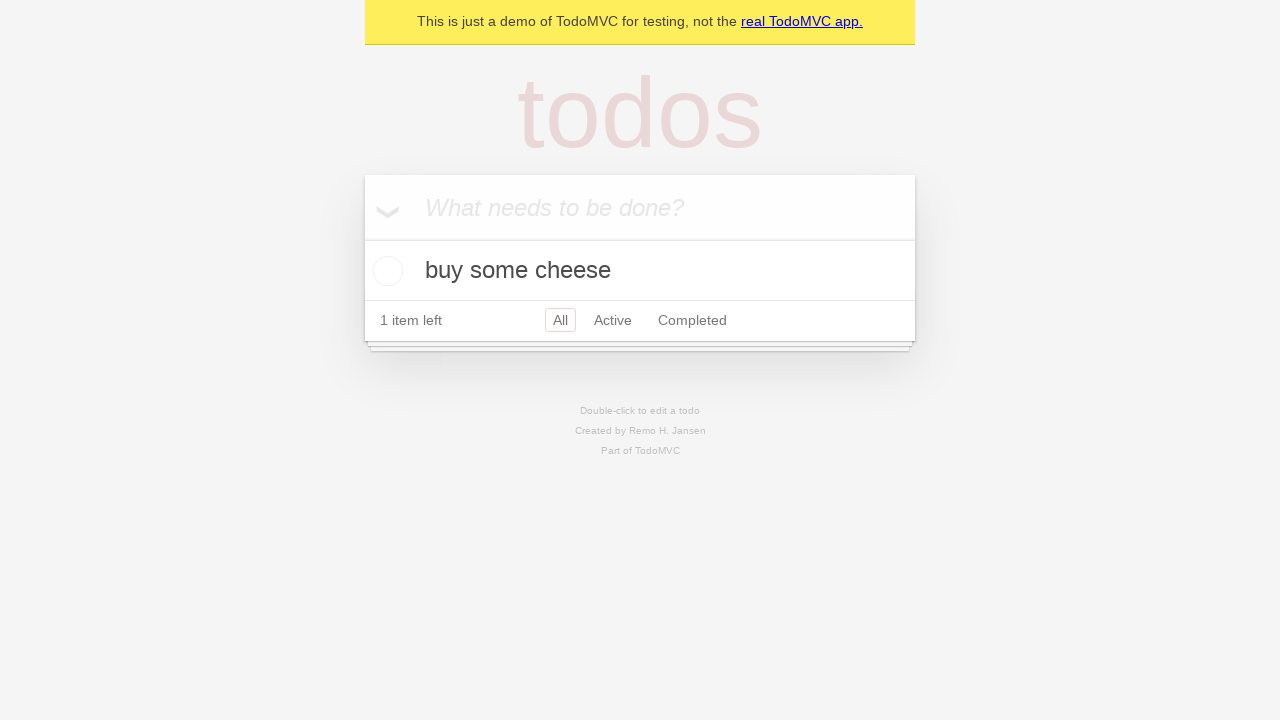

Filled todo input with 'feed the cat' on internal:attr=[placeholder="What needs to be done?"i]
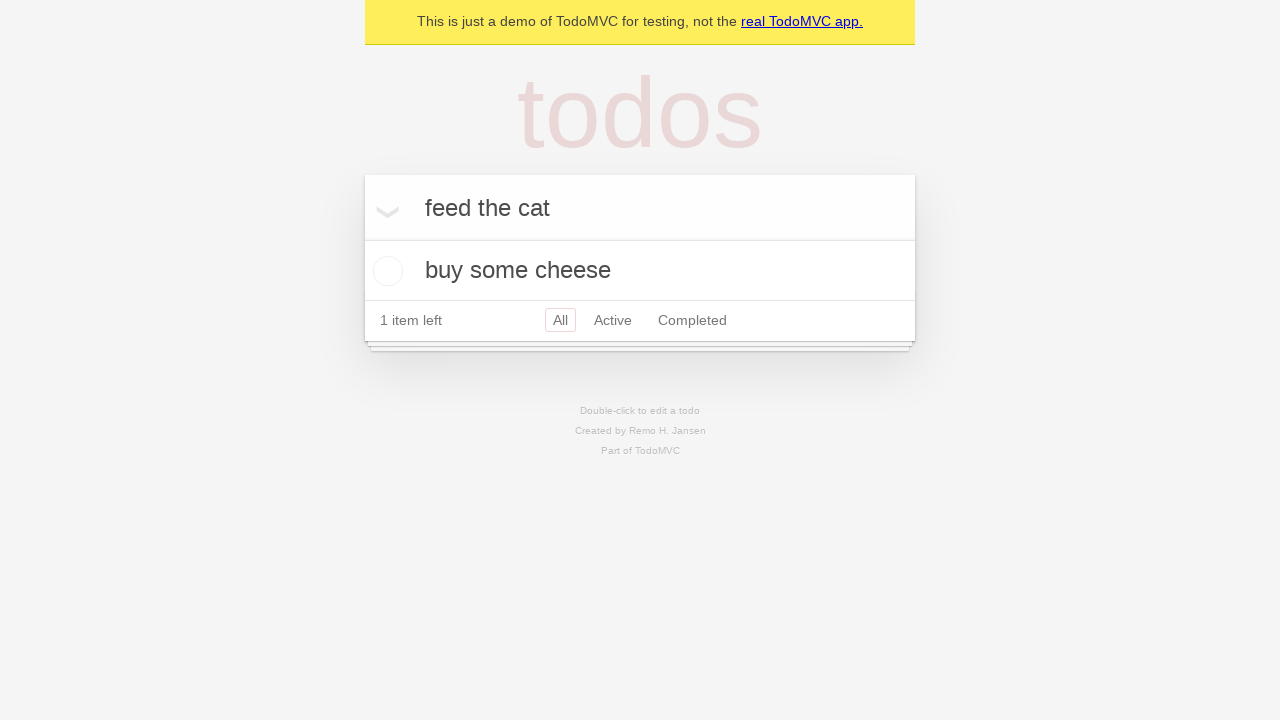

Pressed Enter to create second todo on internal:attr=[placeholder="What needs to be done?"i]
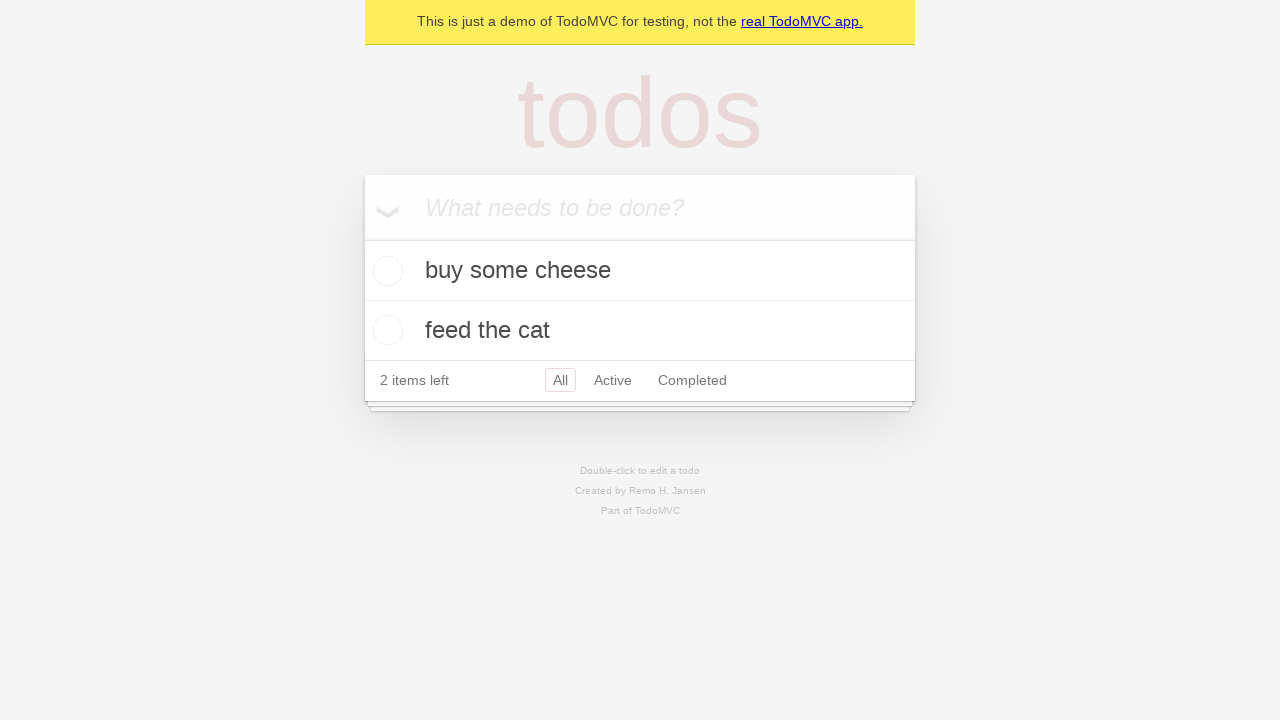

Filled todo input with 'book a doctors appointment' on internal:attr=[placeholder="What needs to be done?"i]
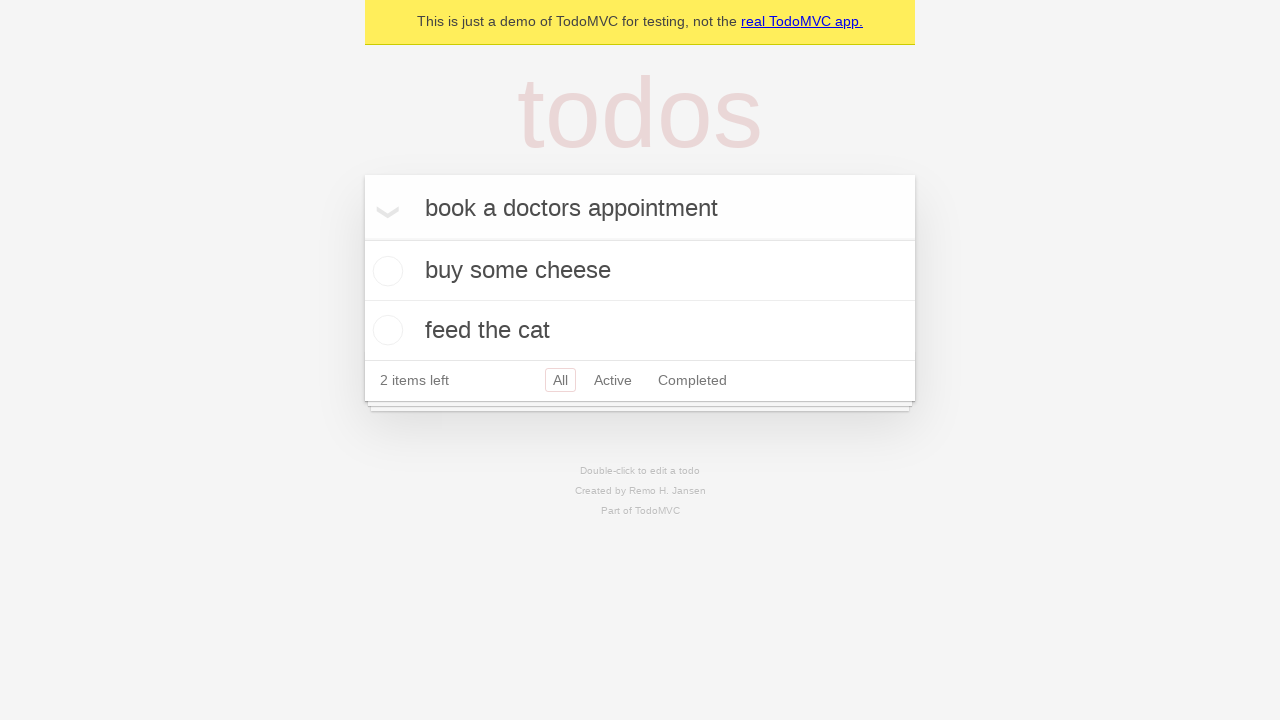

Pressed Enter to create third todo on internal:attr=[placeholder="What needs to be done?"i]
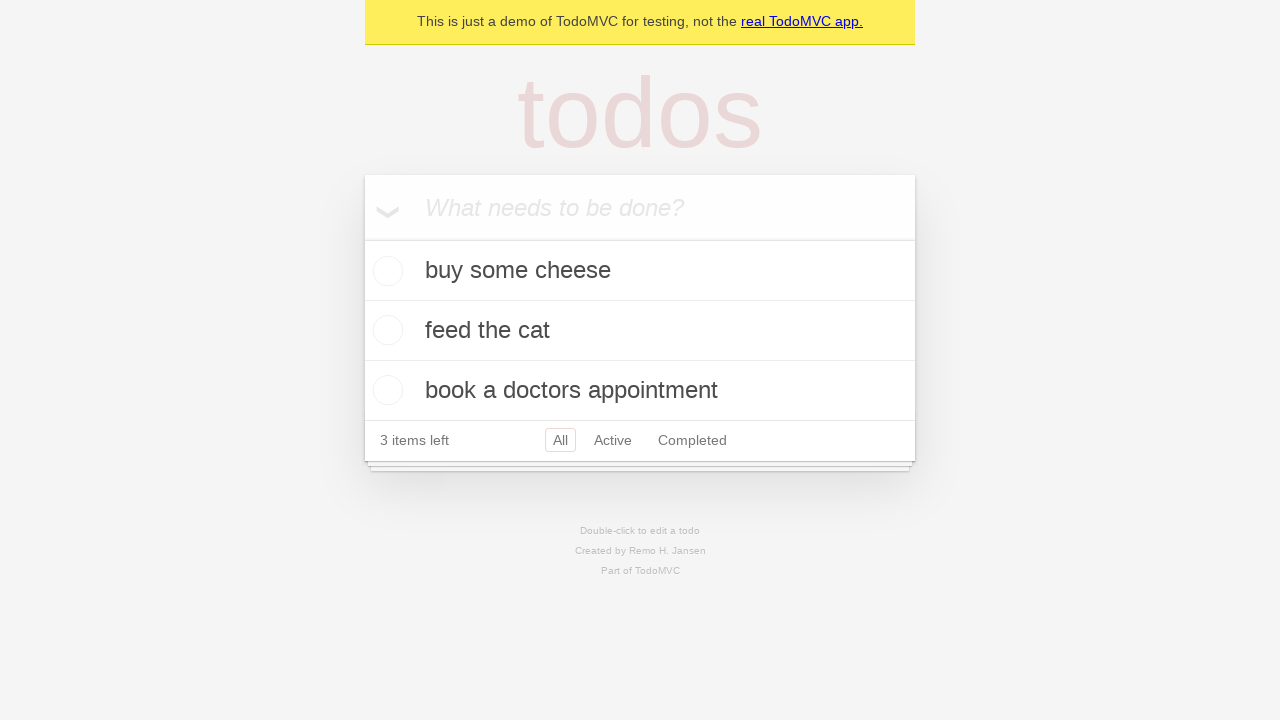

Double-clicked second todo item to enter edit mode at (640, 331) on internal:testid=[data-testid="todo-item"s] >> nth=1
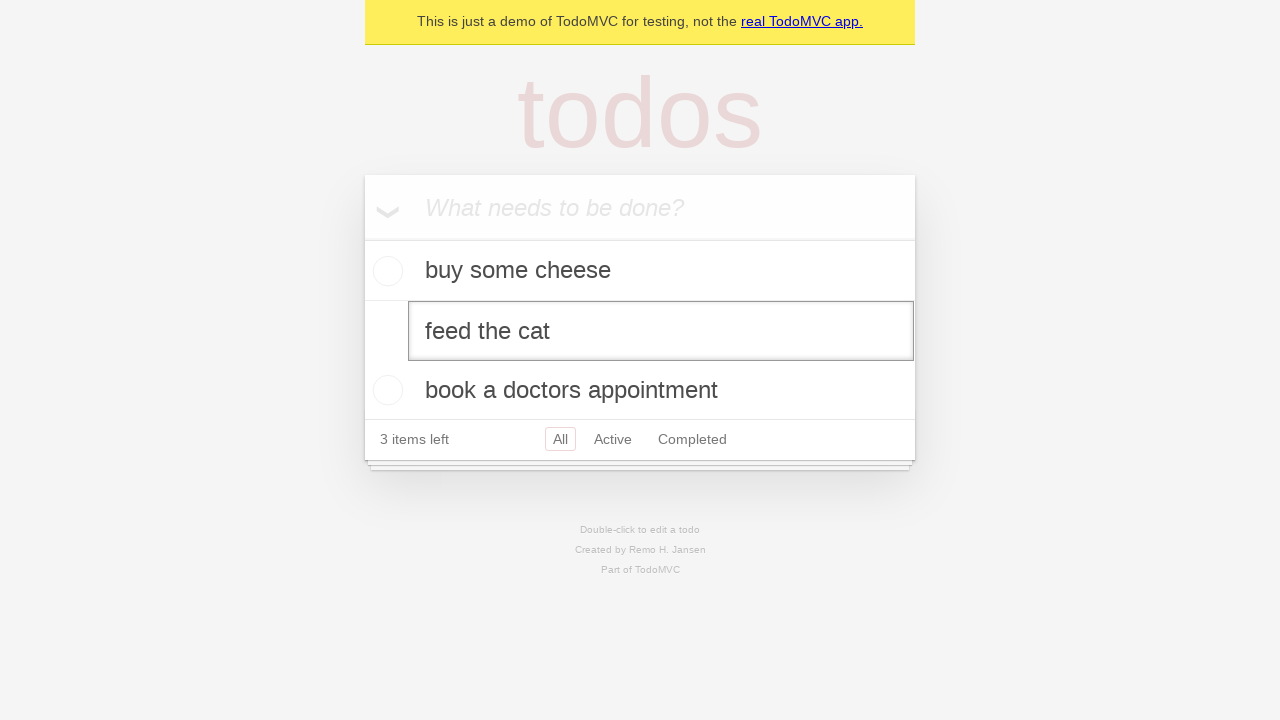

Filled edit field with text containing leading and trailing whitespace on internal:testid=[data-testid="todo-item"s] >> nth=1 >> internal:role=textbox[nam
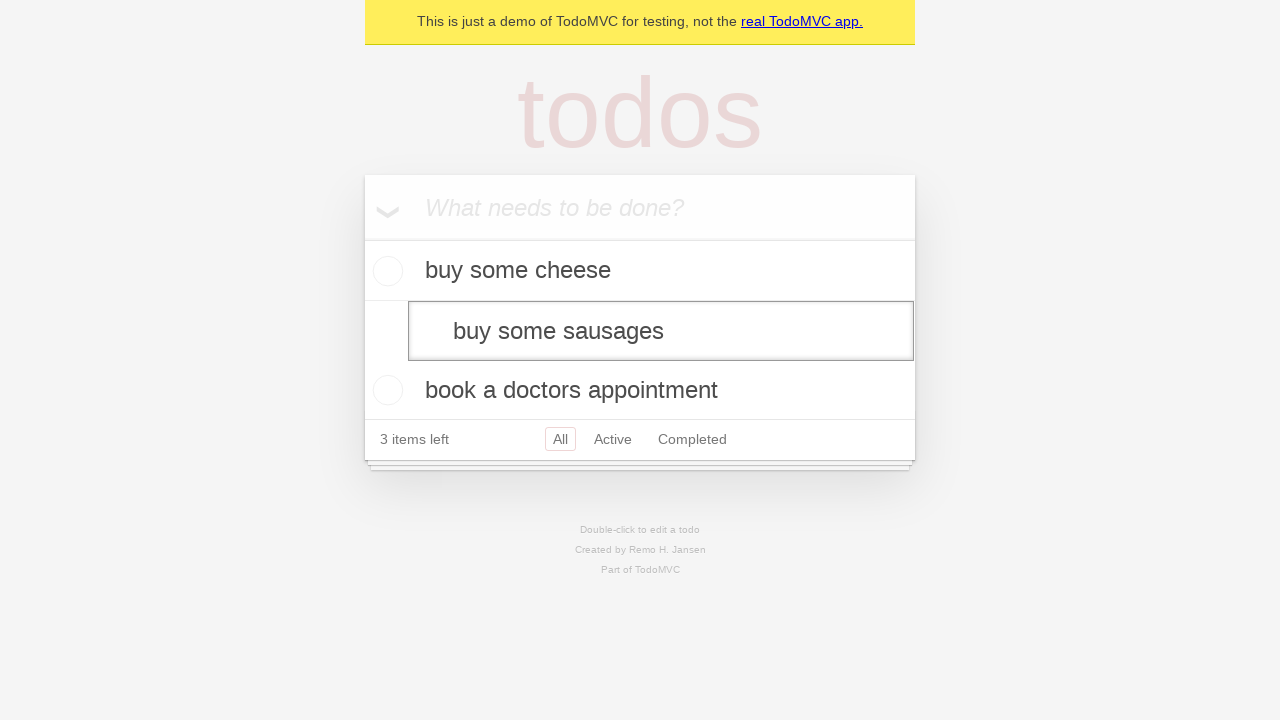

Pressed Enter to submit edited todo text on internal:testid=[data-testid="todo-item"s] >> nth=1 >> internal:role=textbox[nam
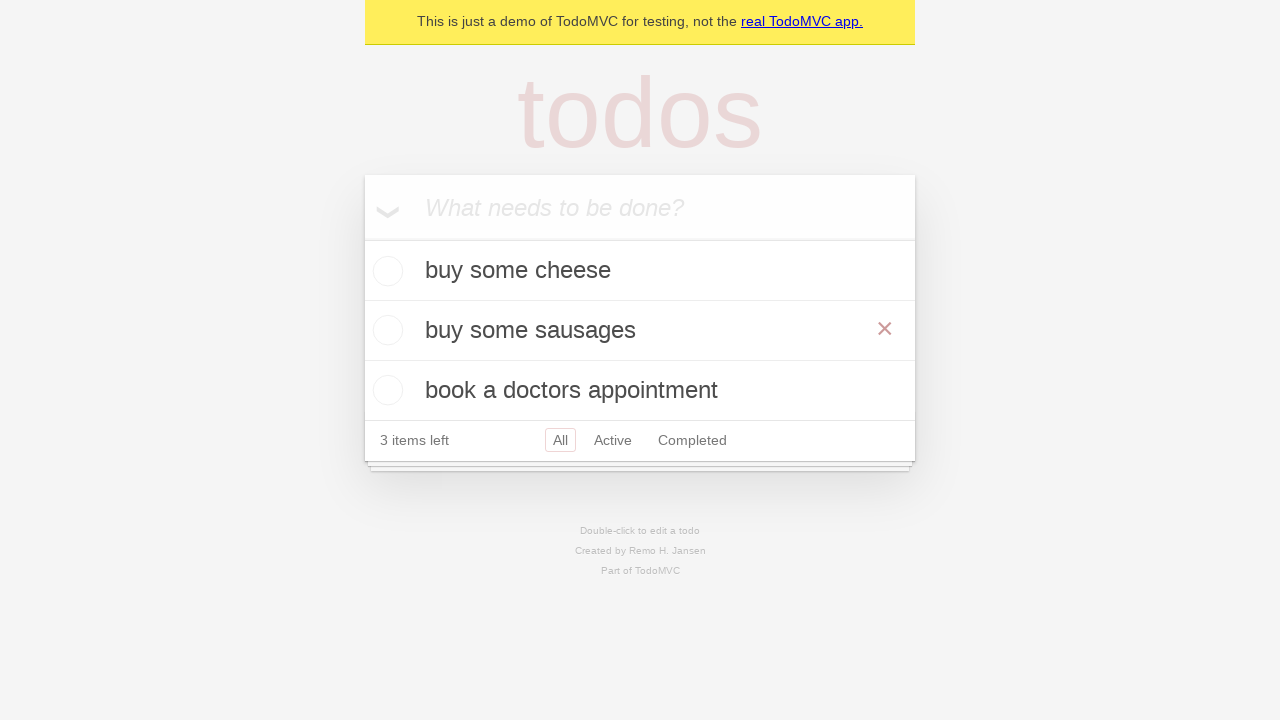

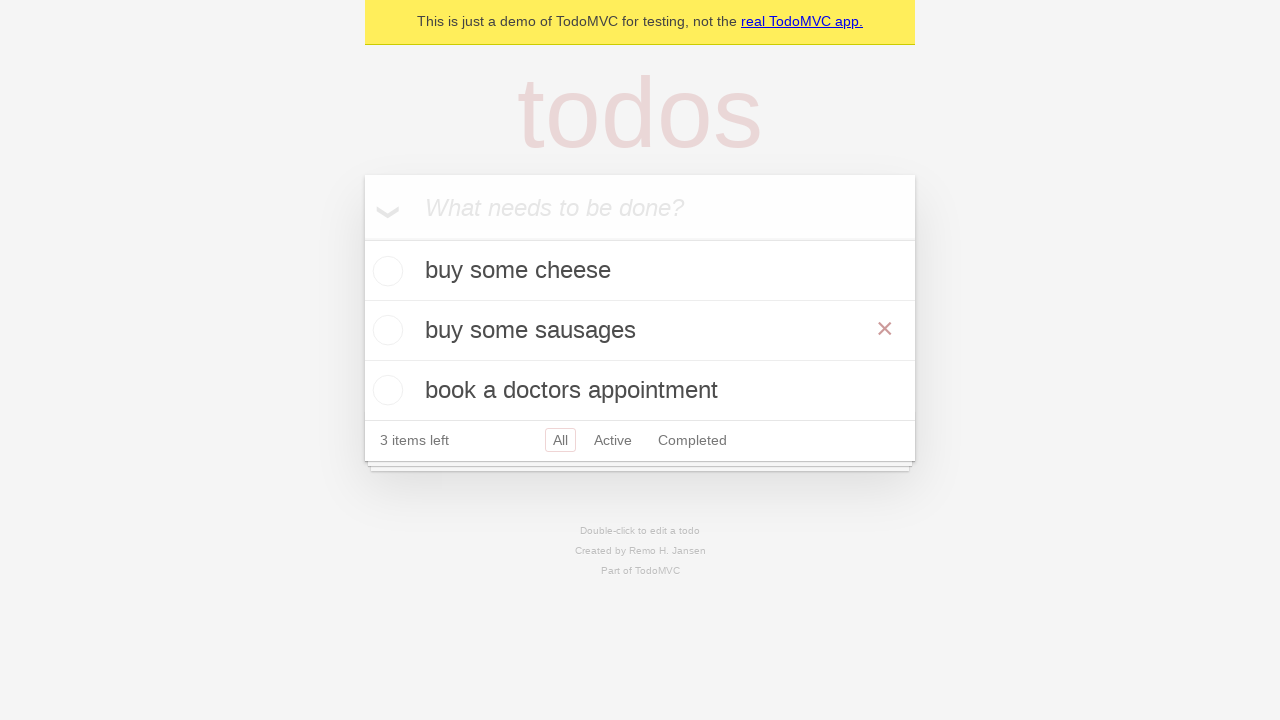